Tests JavaScript Confirm dialog by clicking the confirm button, dismissing (canceling) the dialog, and verifying the result text shows "You clicked: Cancel"

Starting URL: https://testotomasyonu.com/javascriptAlert

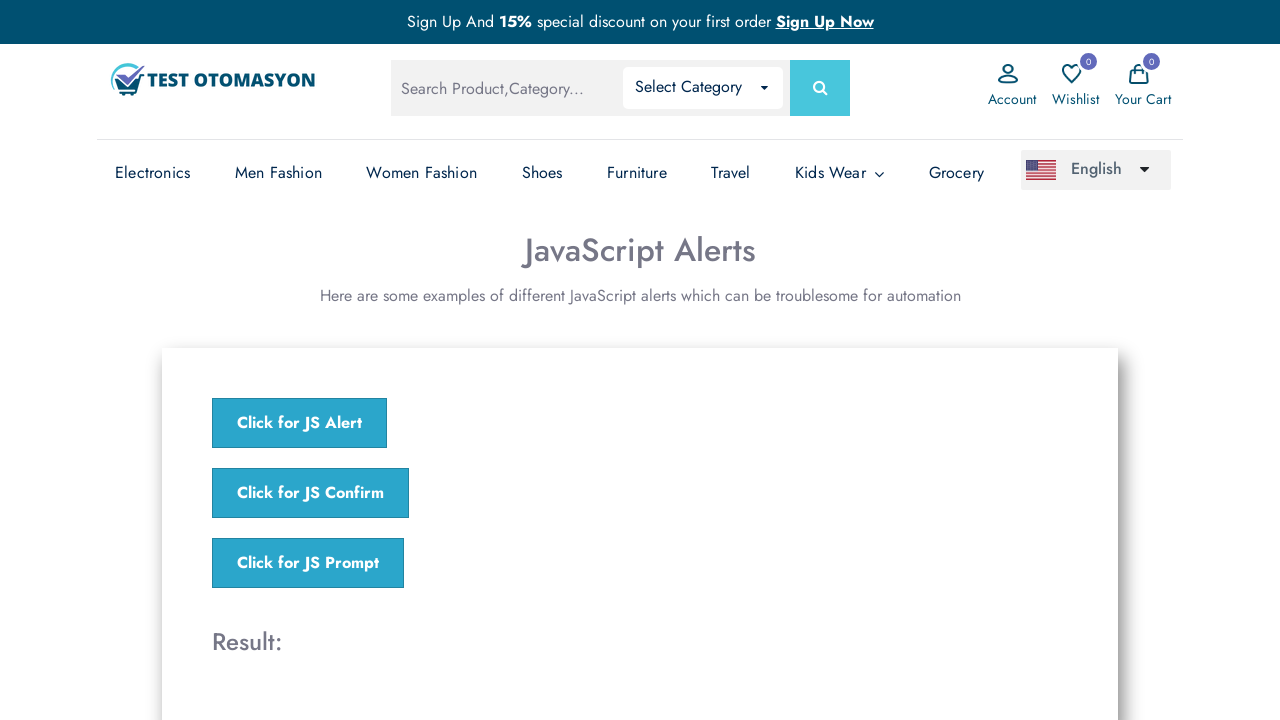

Set up dialog handler to dismiss the confirm dialog
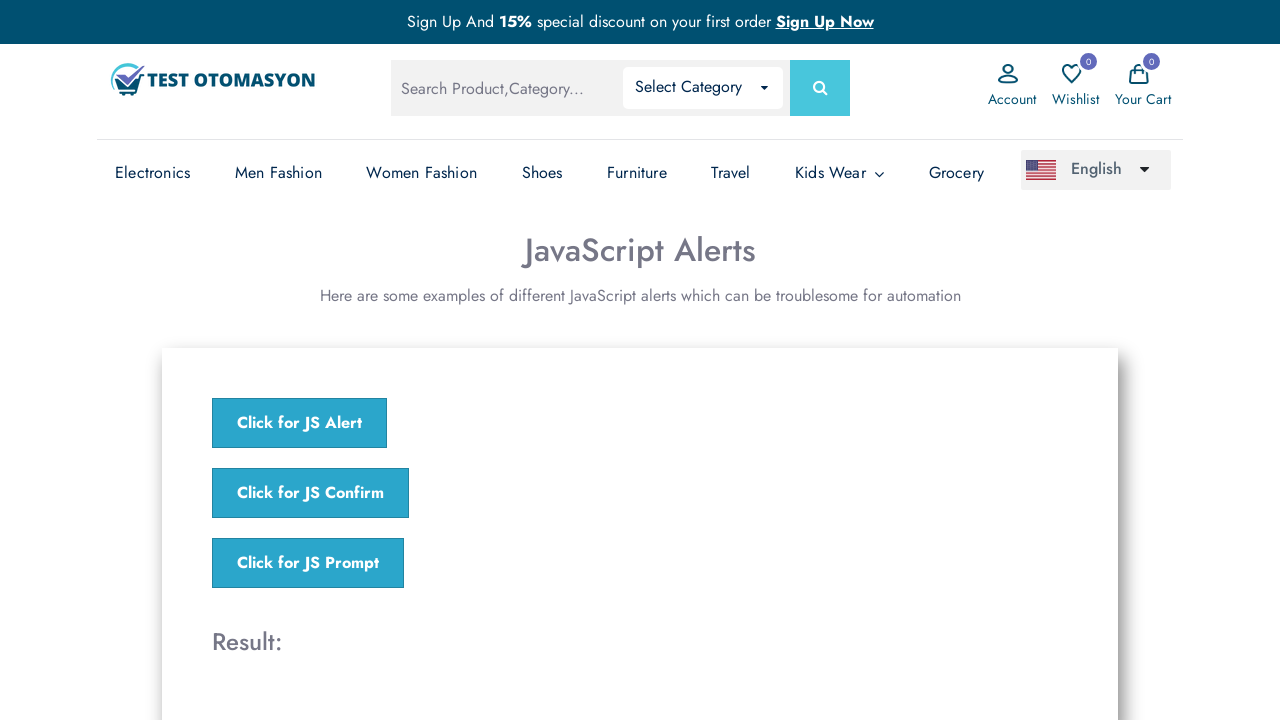

Clicked the JS Confirm button to trigger the confirm dialog at (310, 493) on xpath=//*[text()='Click for JS Confirm']
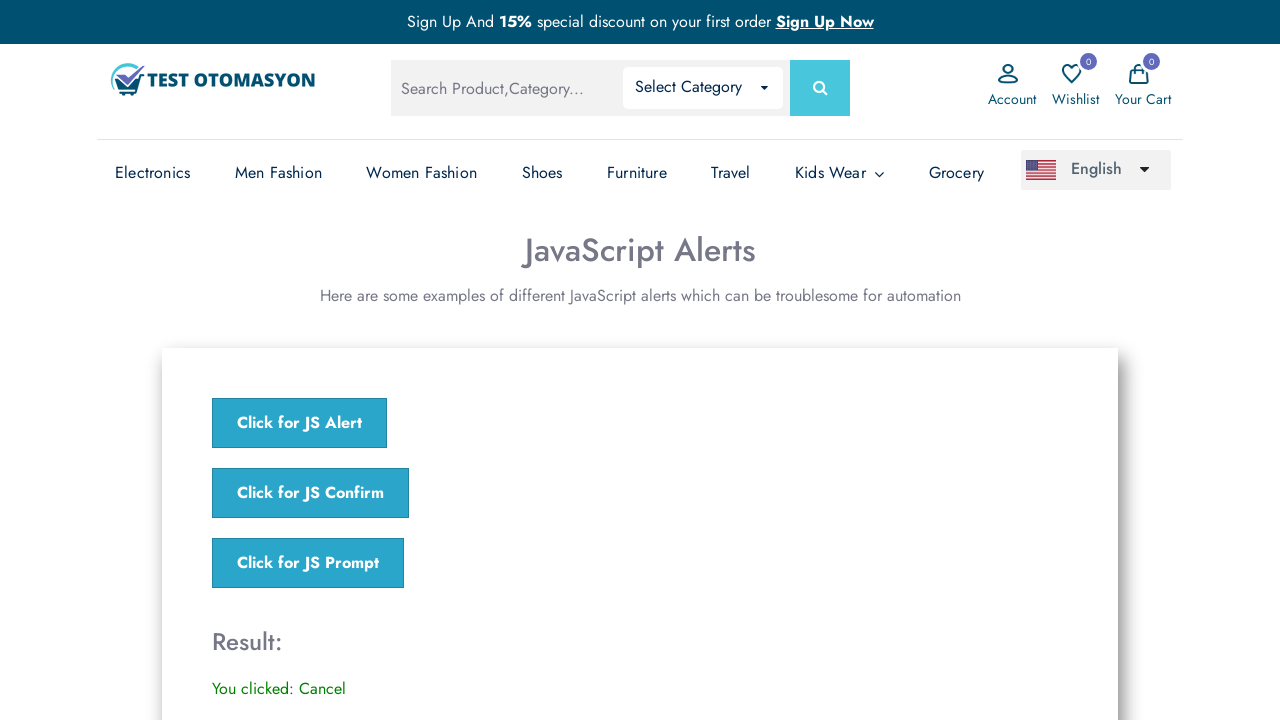

Waited for result element to appear after dialog was dismissed
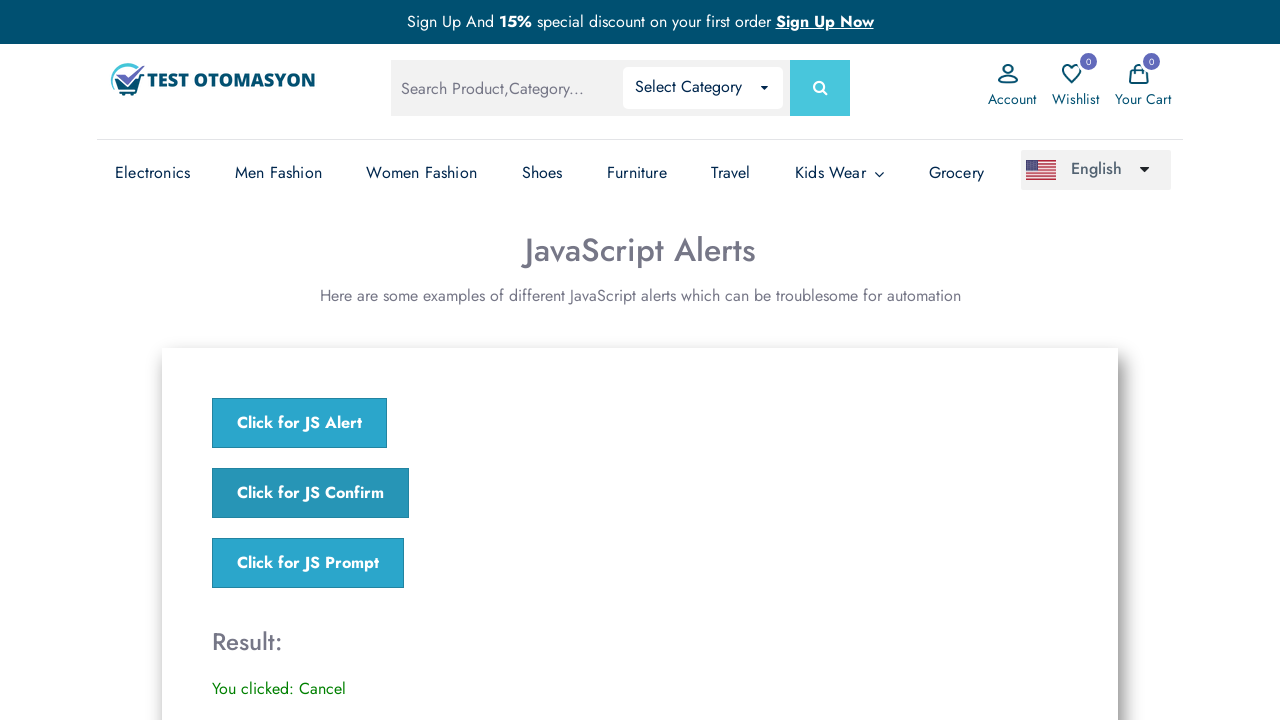

Retrieved result text from the page
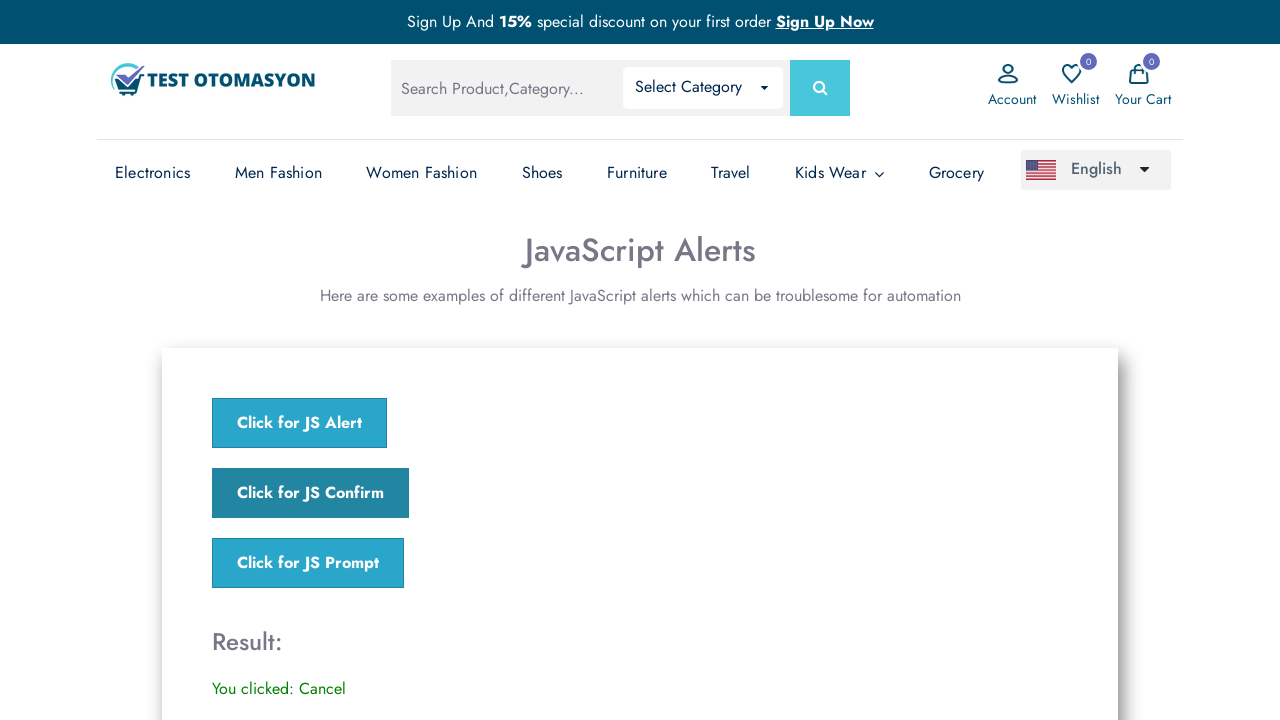

Verified result text shows 'You clicked: Cancel'
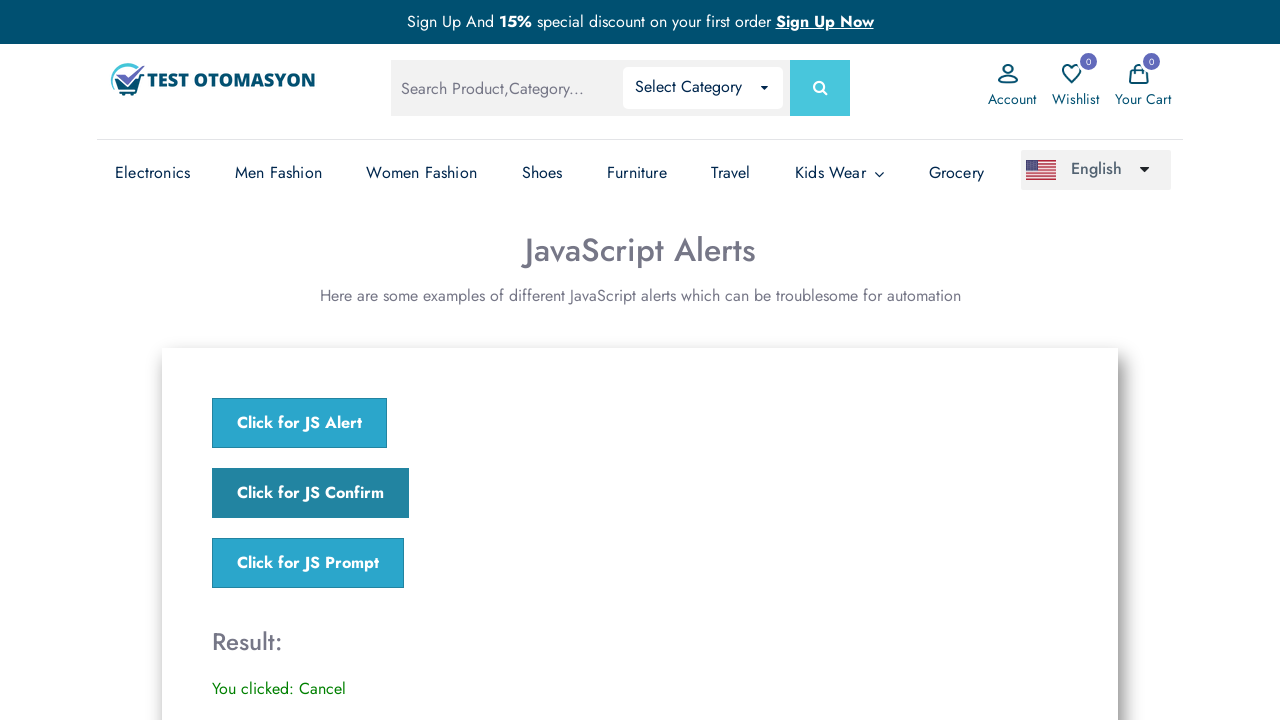

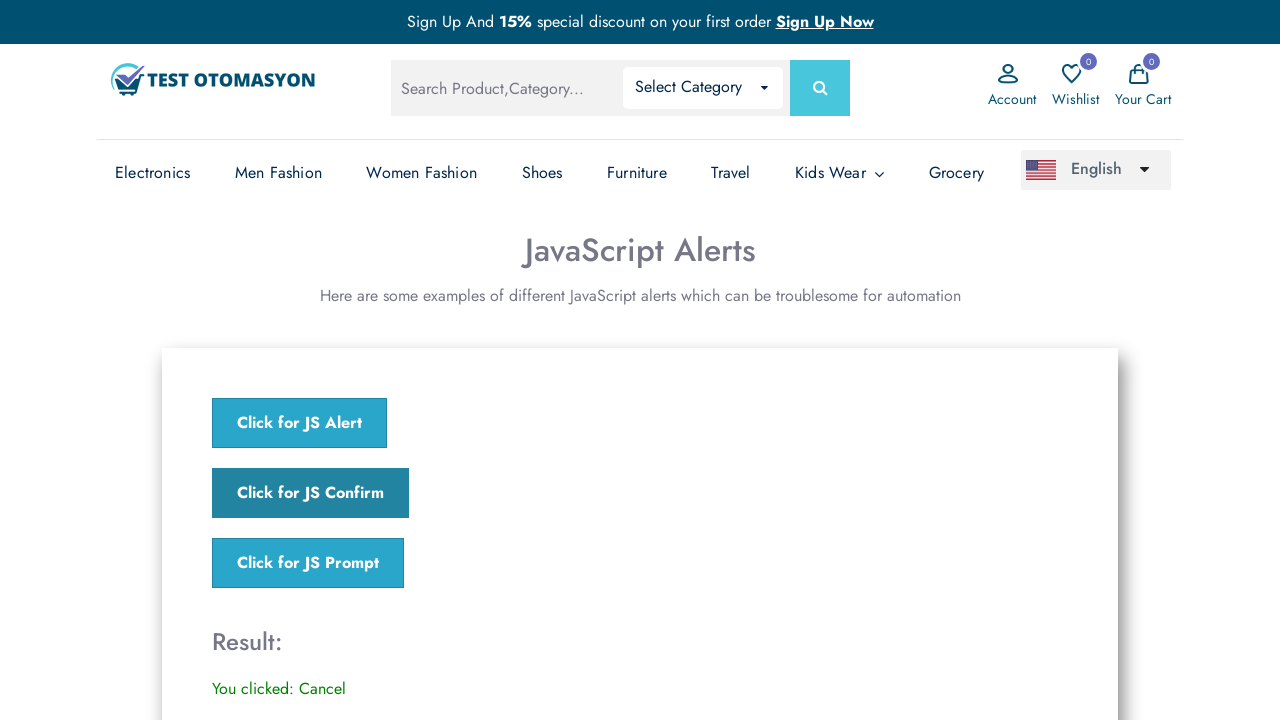